Tests the confirm alert button by clicking it, accepting the alert to verify "Ok" result, then clicking again and dismissing to verify "Cancel" result.

Starting URL: https://the-internet.herokuapp.com/javascript_alerts

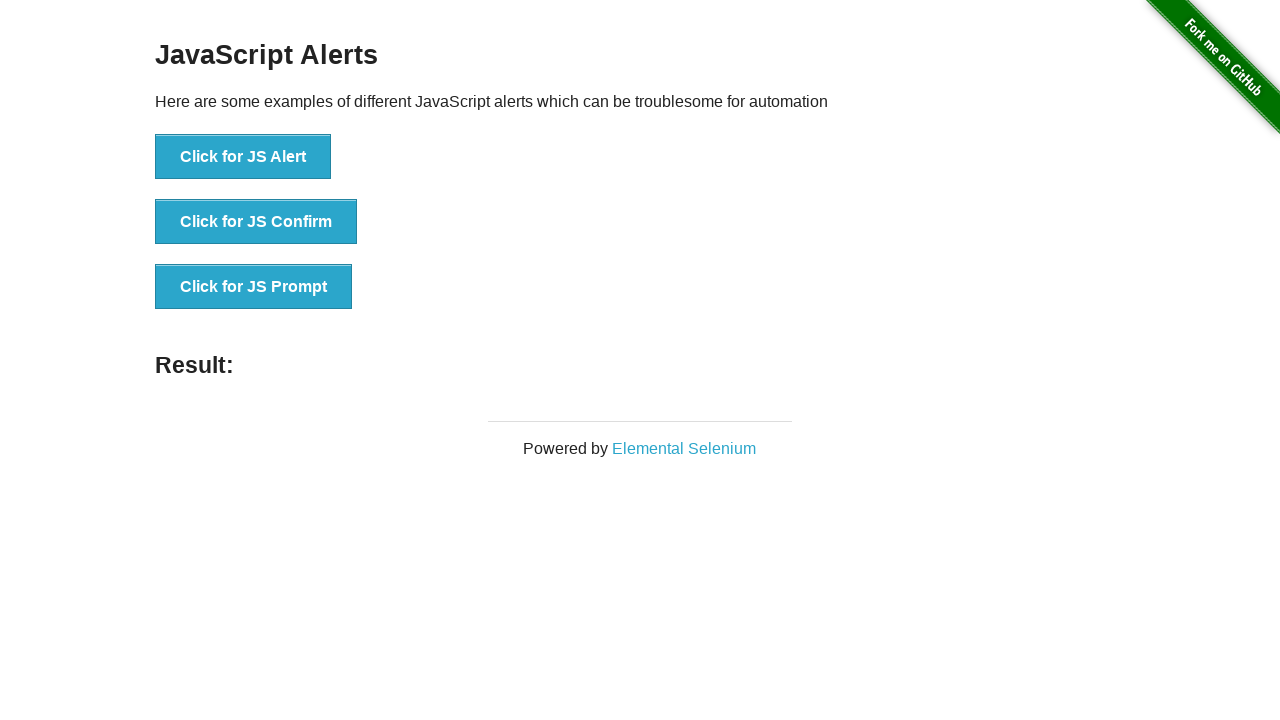

Clicked second alert button and accepted confirm dialog at (256, 222) on #content > div > ul > li:nth-child(2) > button
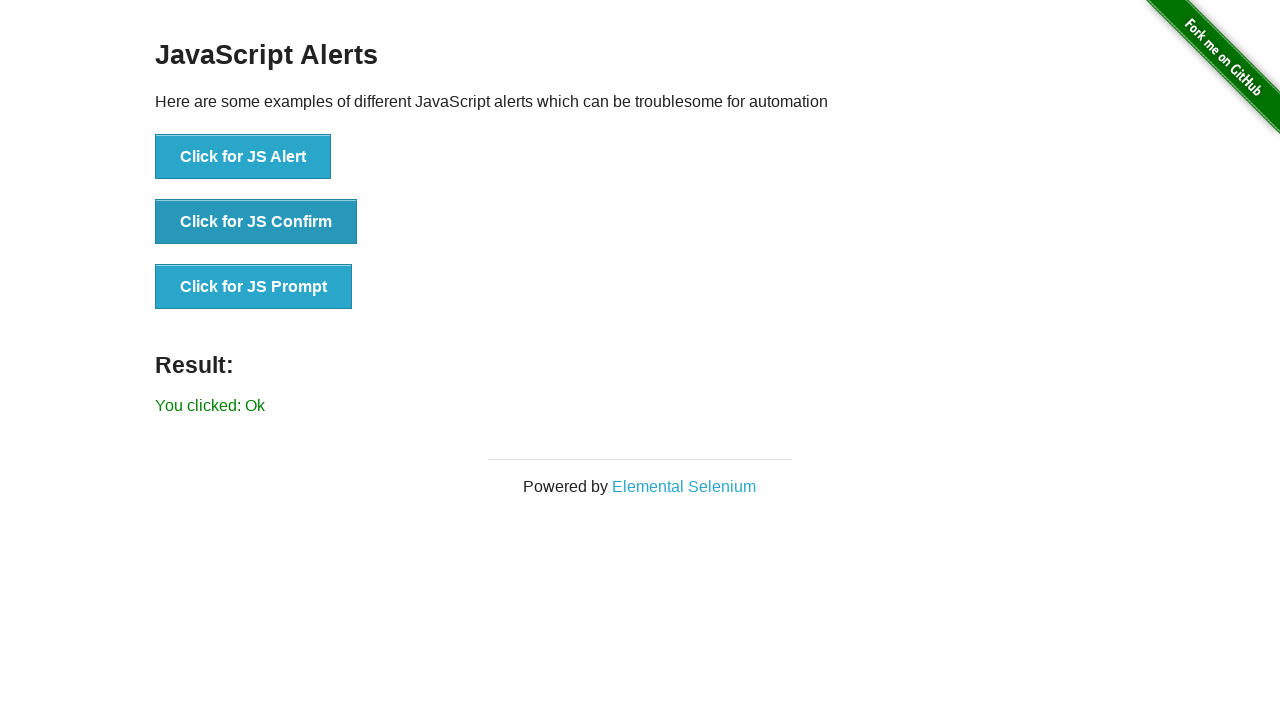

Result element loaded after accepting dialog
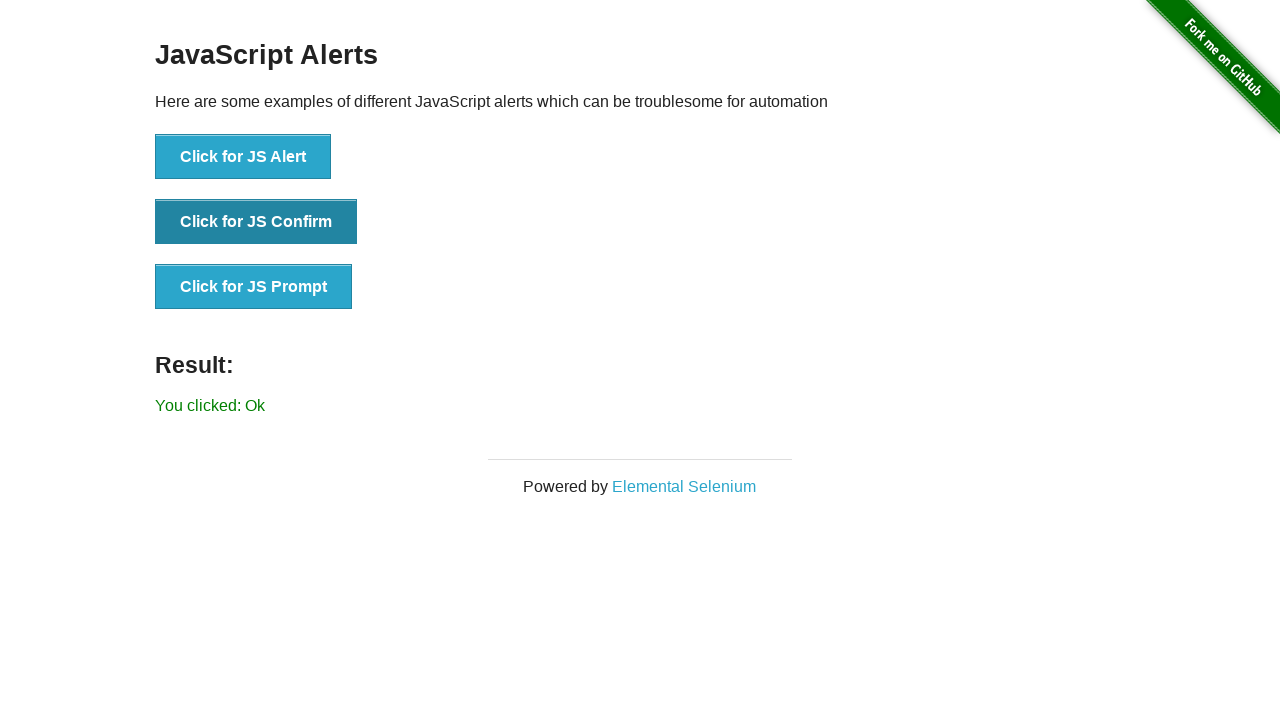

Retrieved result text content
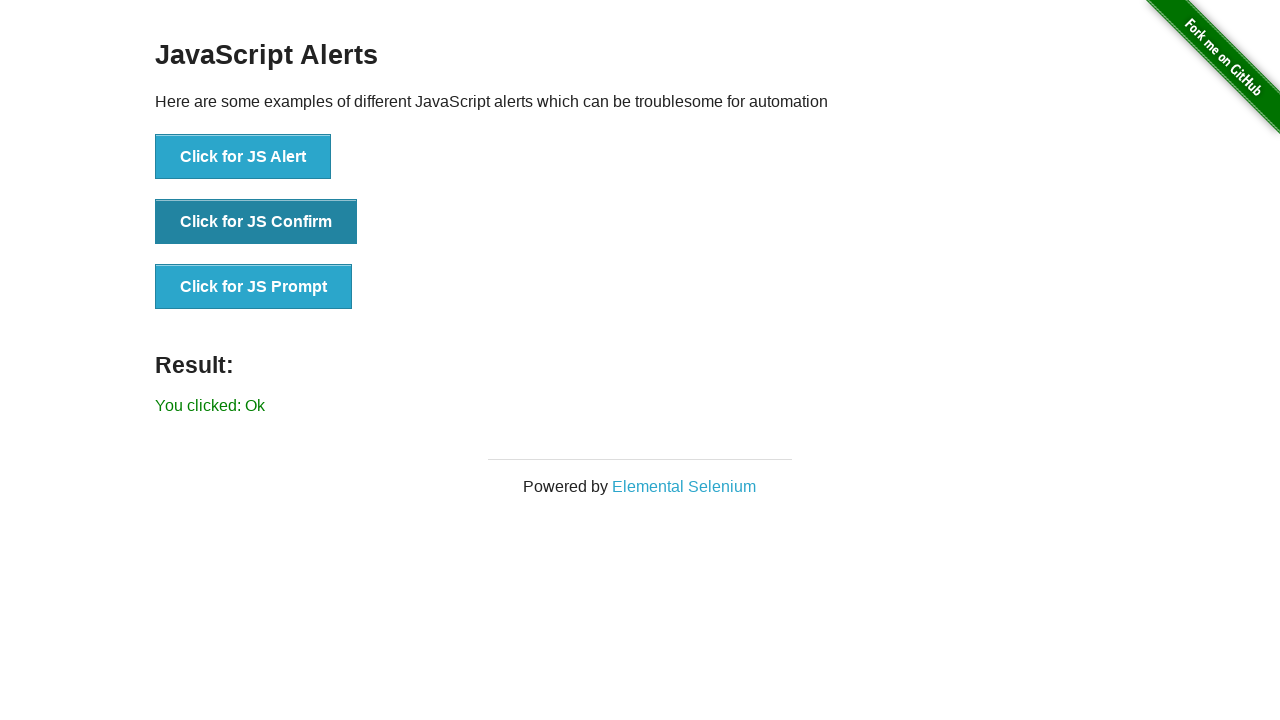

Verified result shows 'You clicked: Ok'
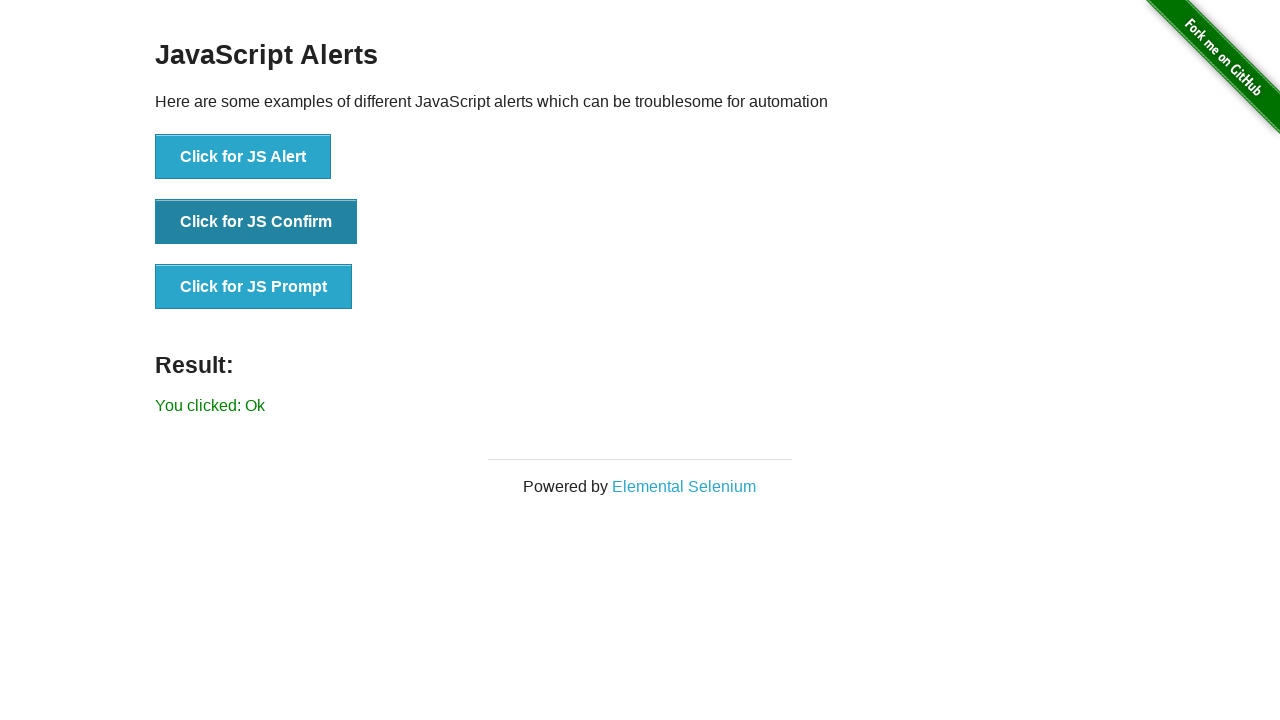

Clicked second alert button again and dismissed confirm dialog at (256, 222) on #content > div > ul > li:nth-child(2) > button
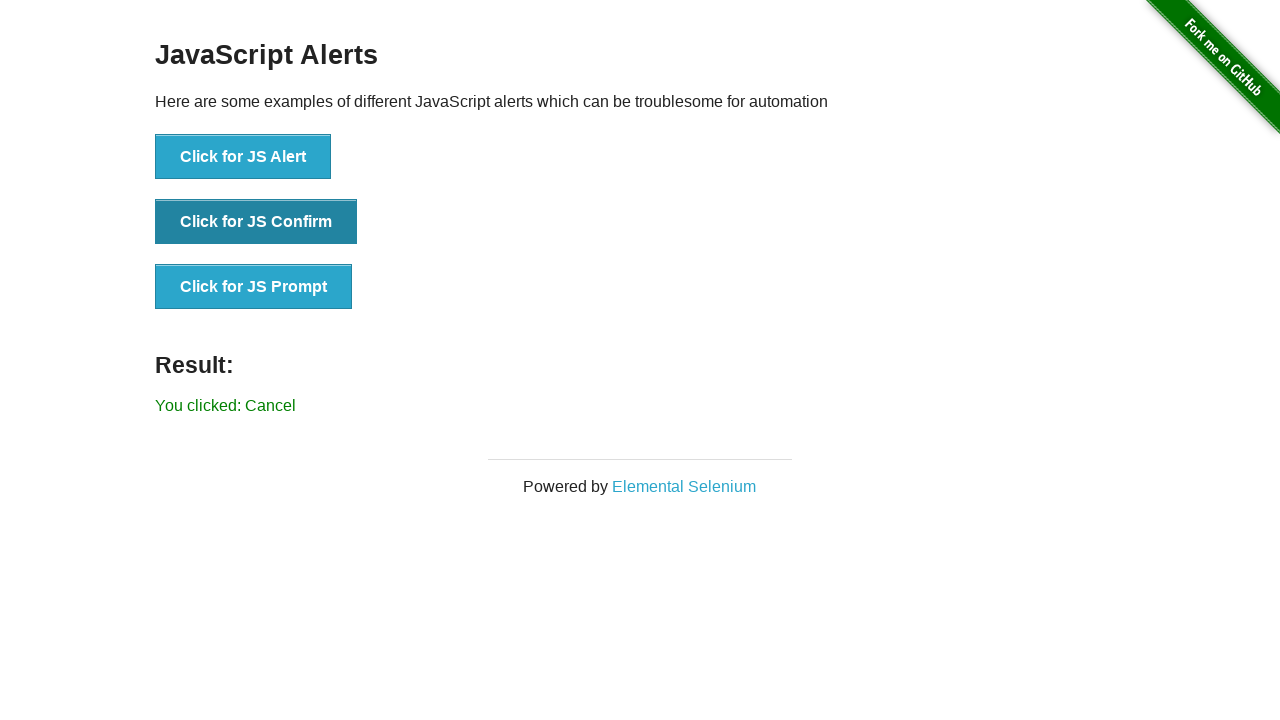

Waited 500ms for result update after dismissing dialog
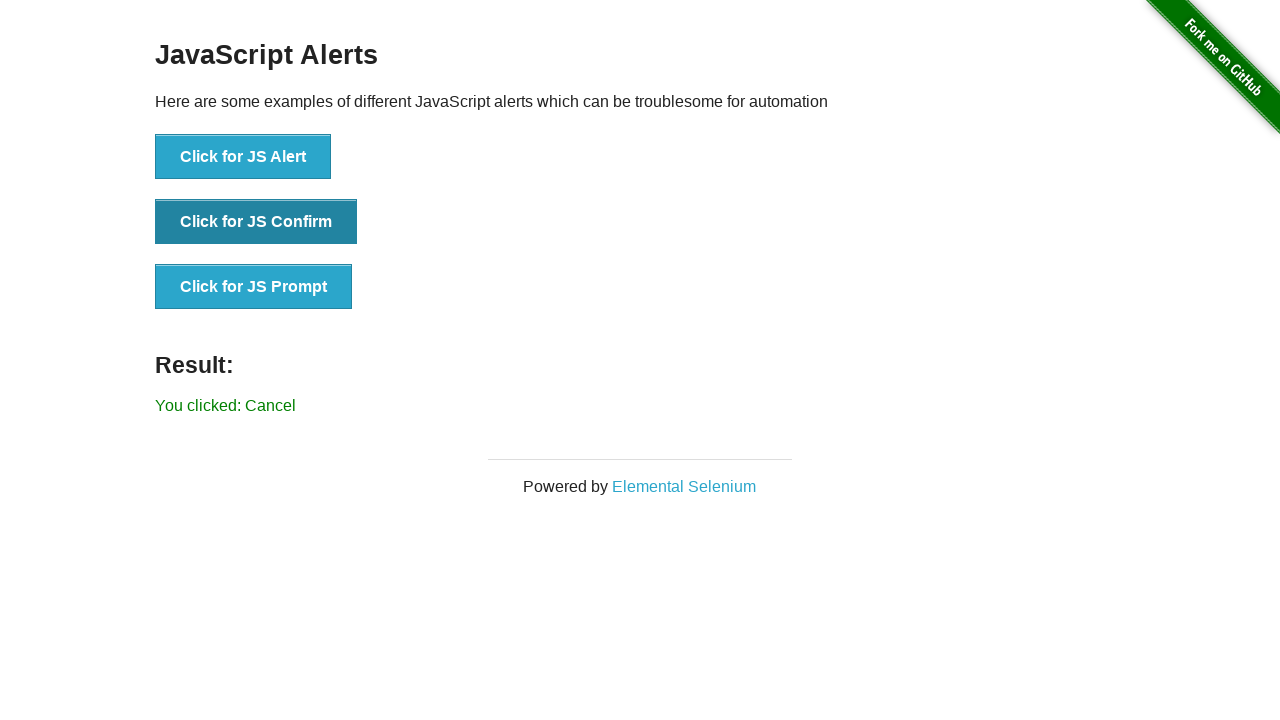

Retrieved updated result text content
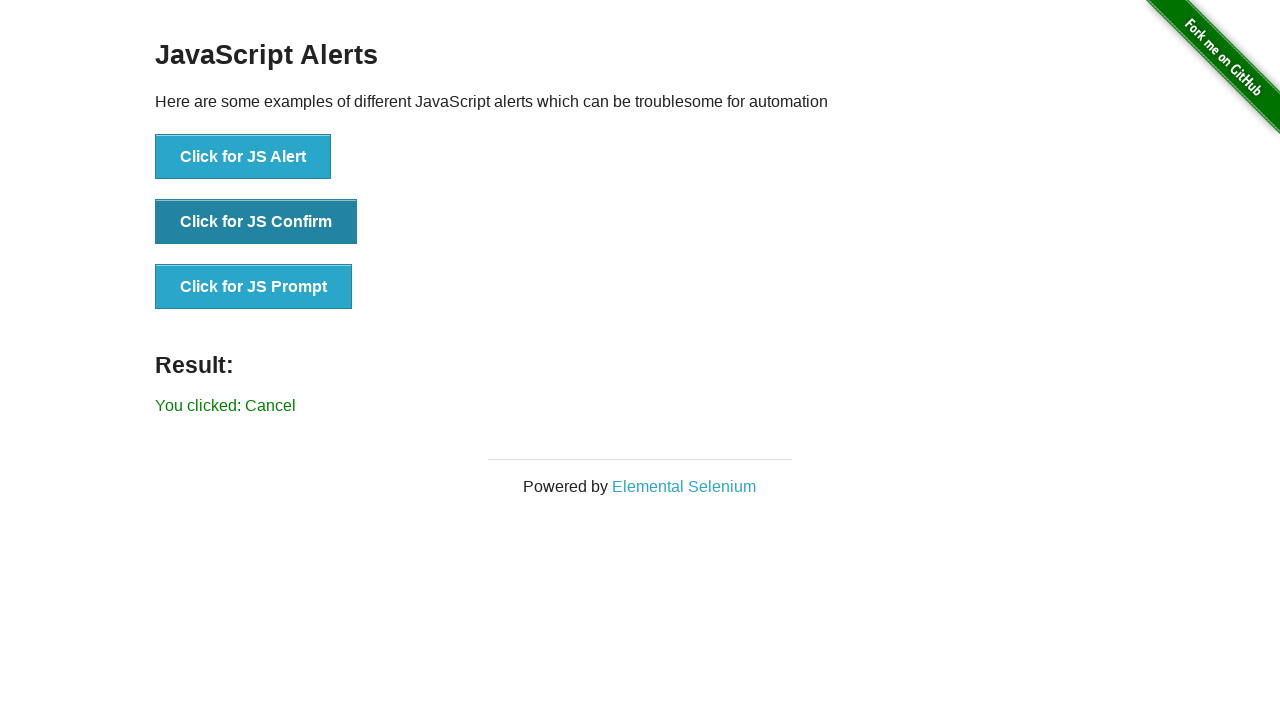

Verified result shows 'You clicked: Cancel'
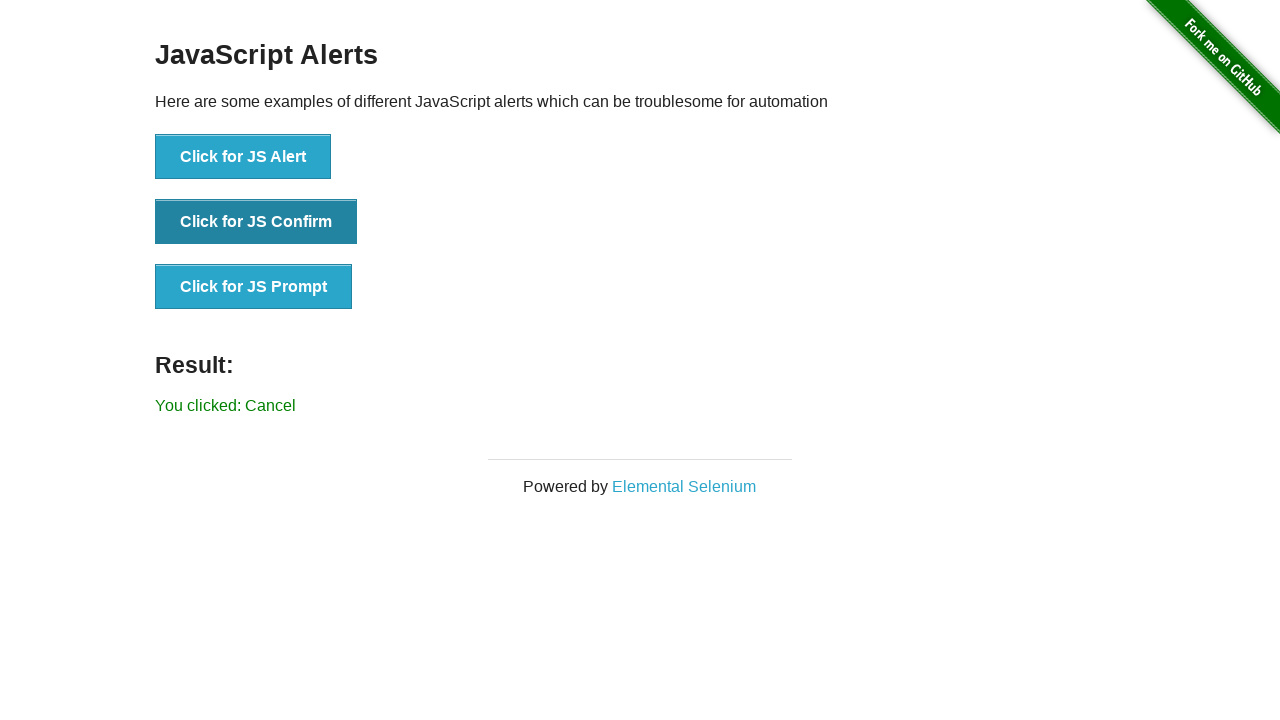

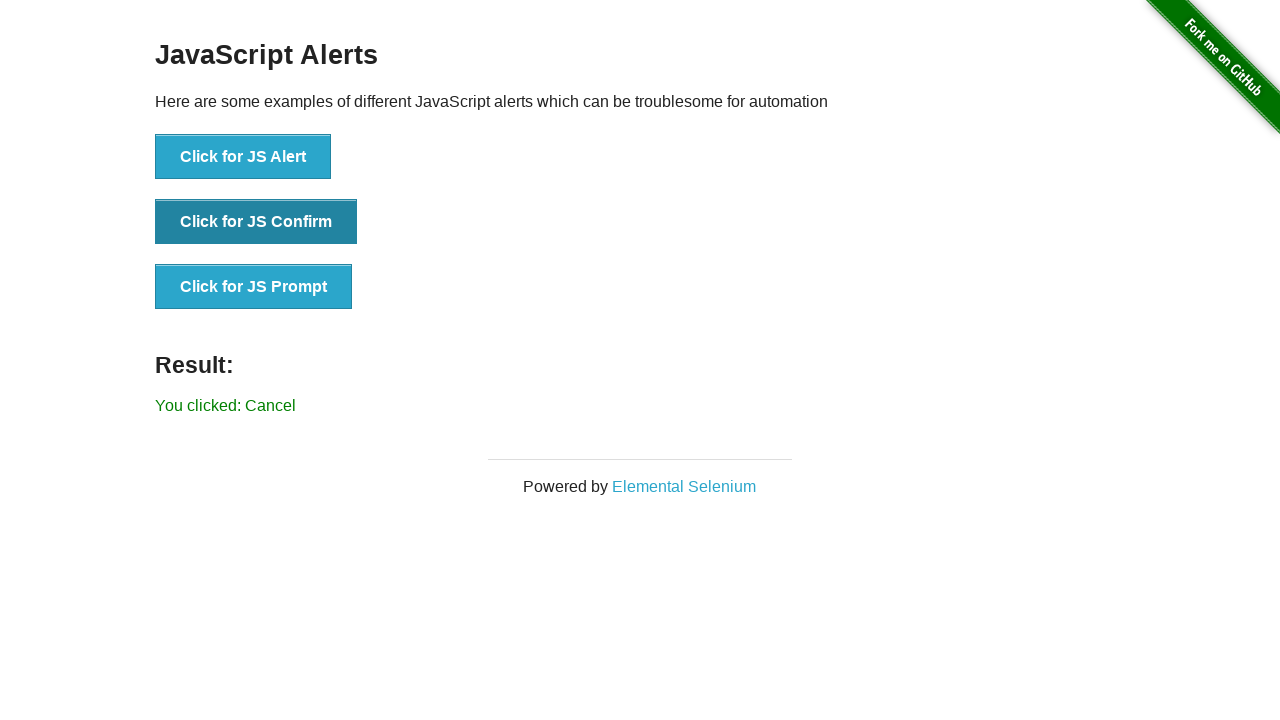